Tests closing the error message by clicking the X button after triggering a validation error

Starting URL: https://www.saucedemo.com/

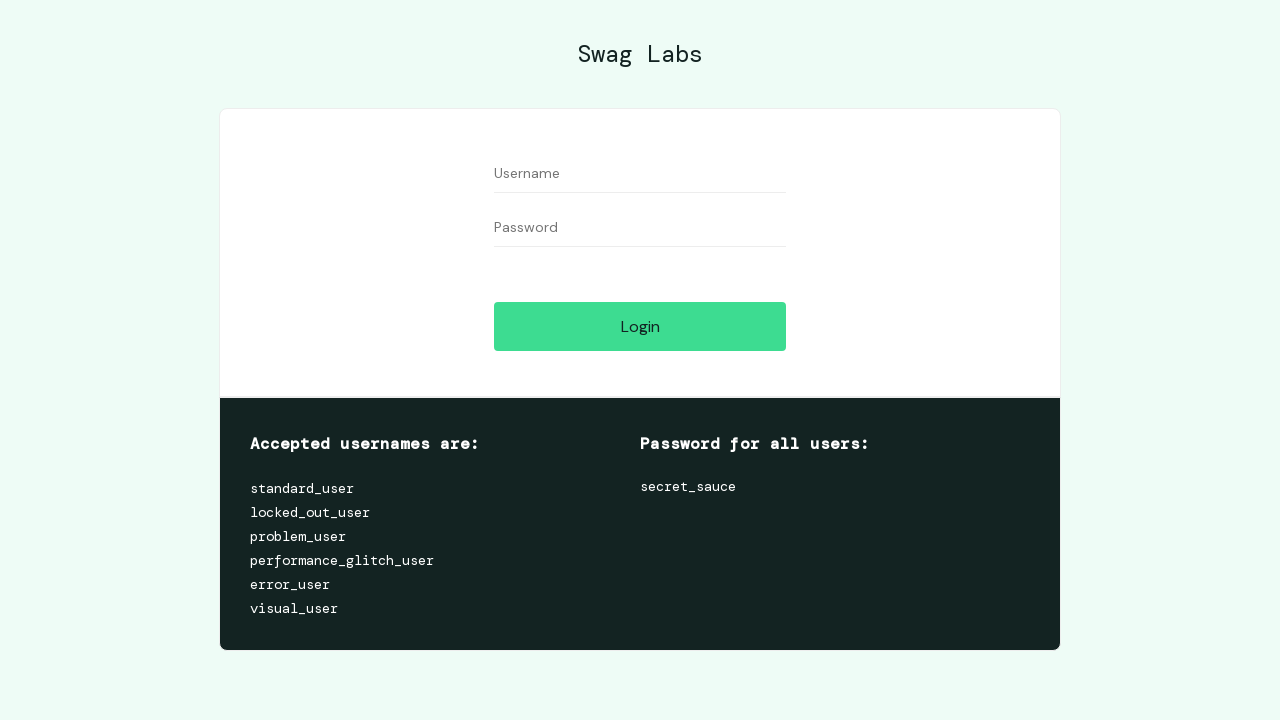

Left username field empty on #user-name
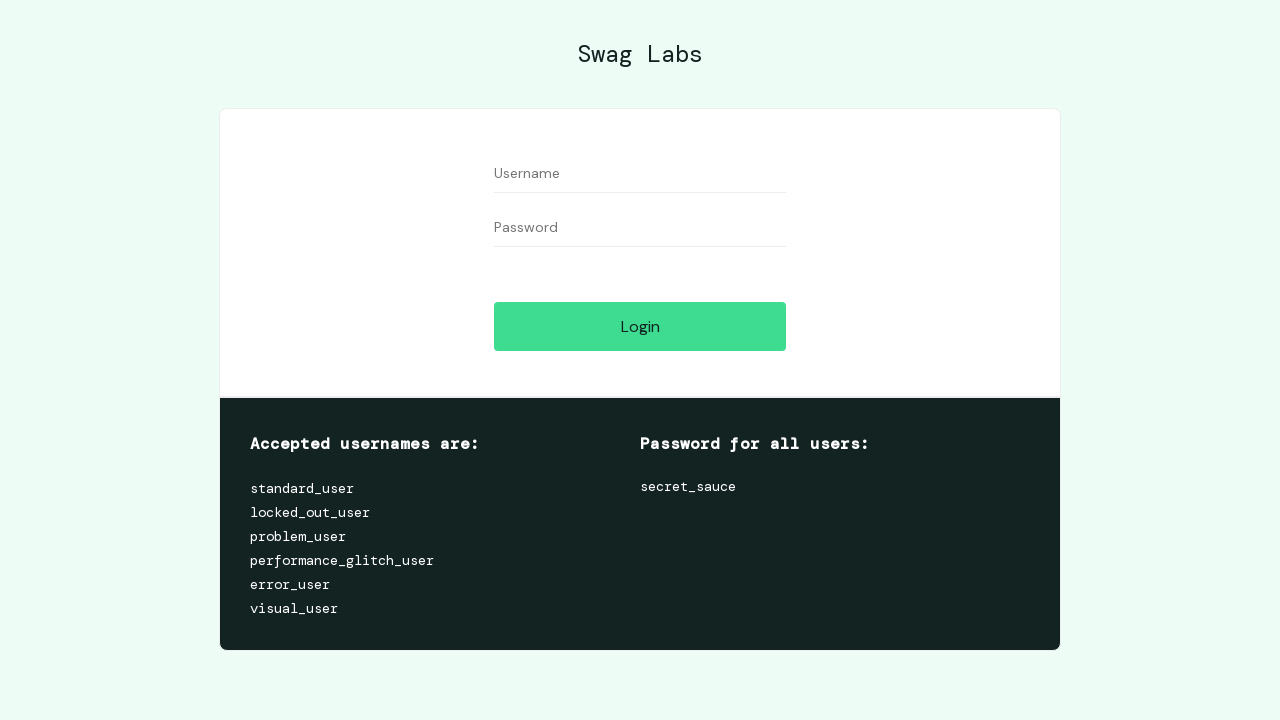

Left password field empty on #password
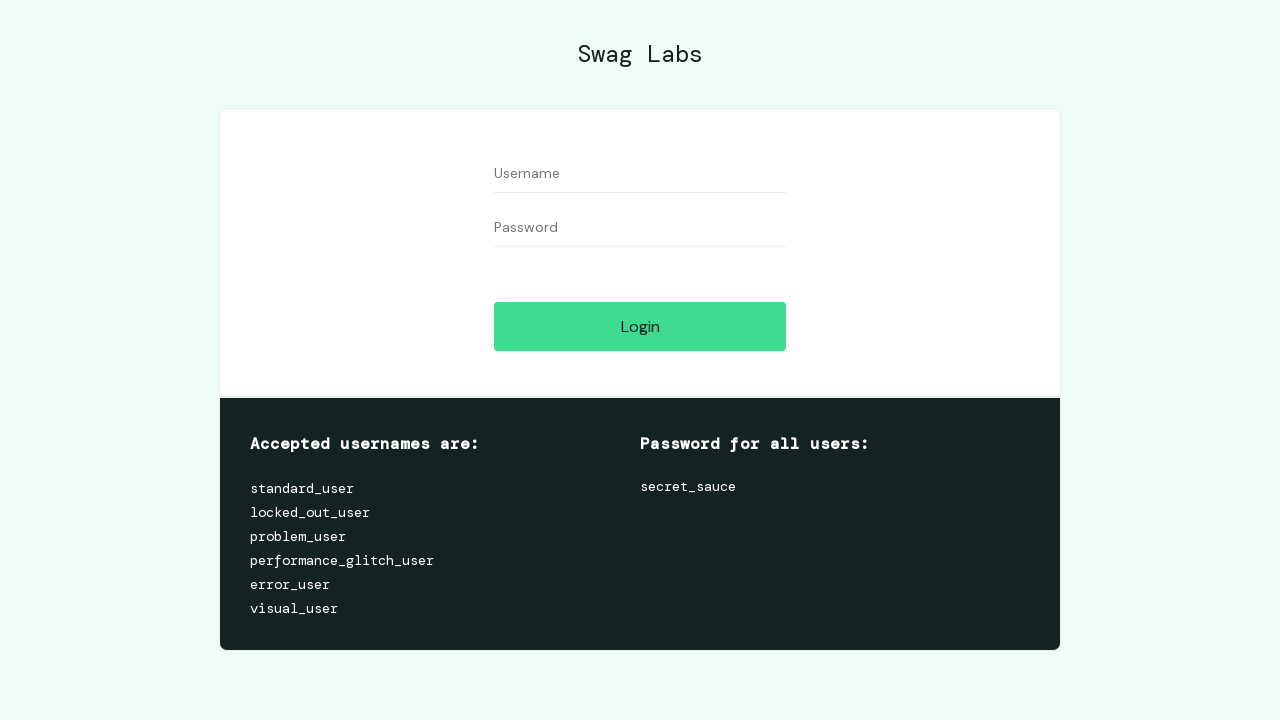

Clicked login button to trigger validation error at (640, 326) on #login-button
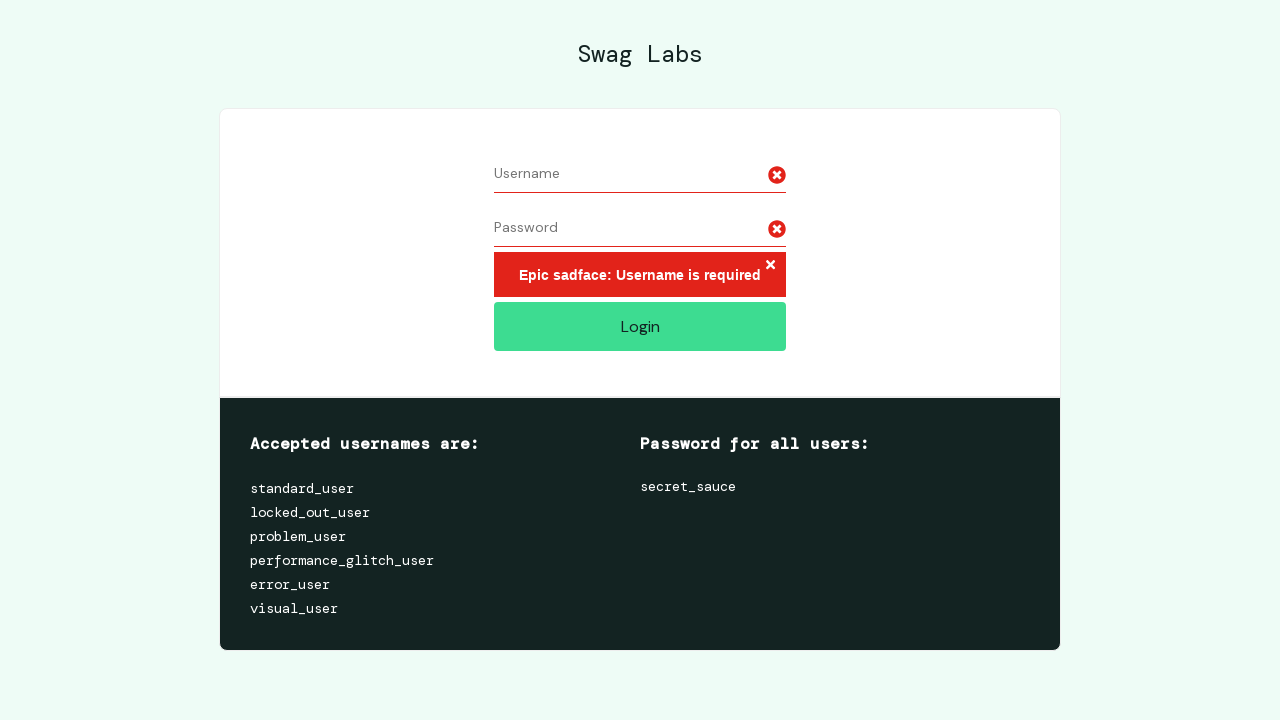

Error message appeared and close button is visible
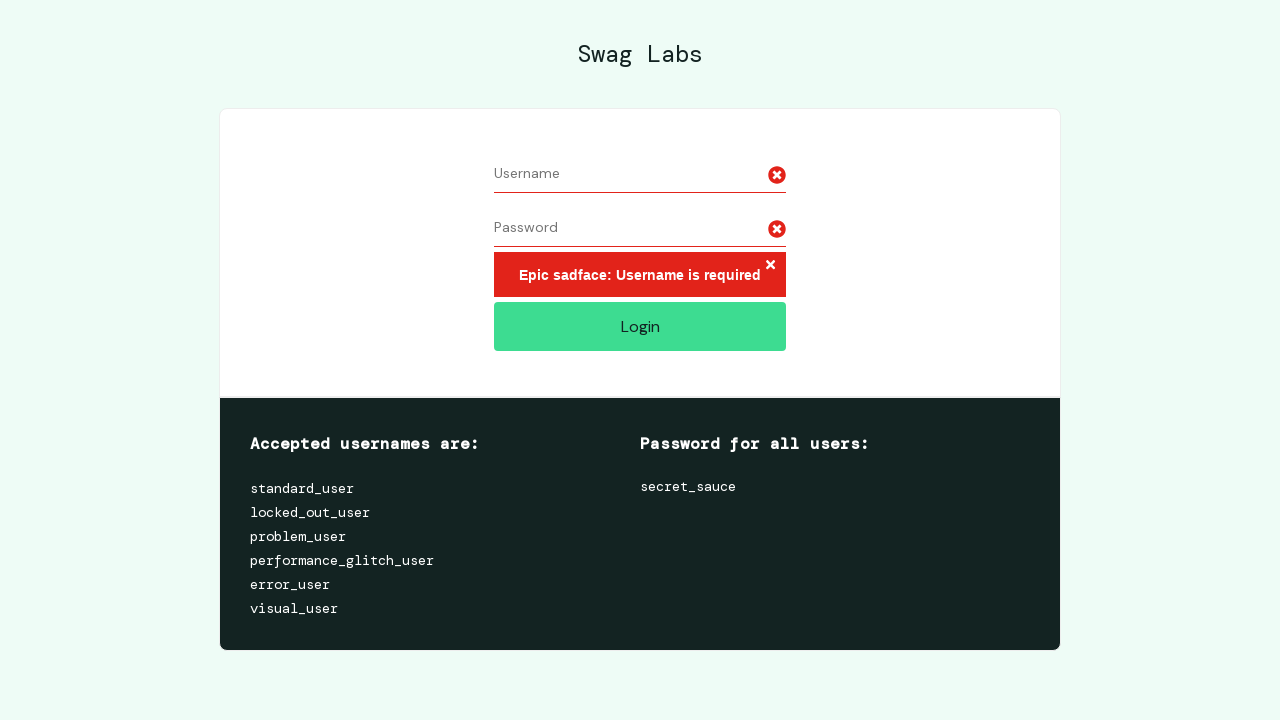

Clicked X button to close error message at (770, 266) on xpath=/html/body/div/div/div[2]/div[1]/div/div/form/div[3]/h3/button
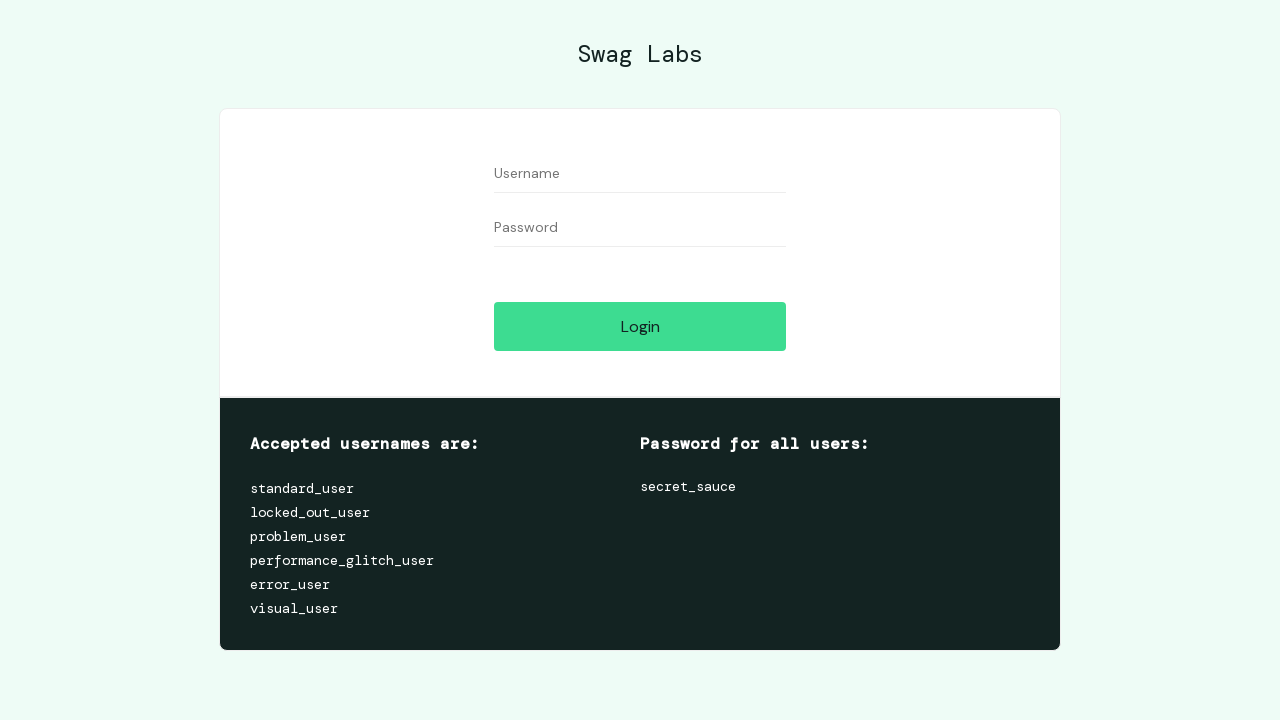

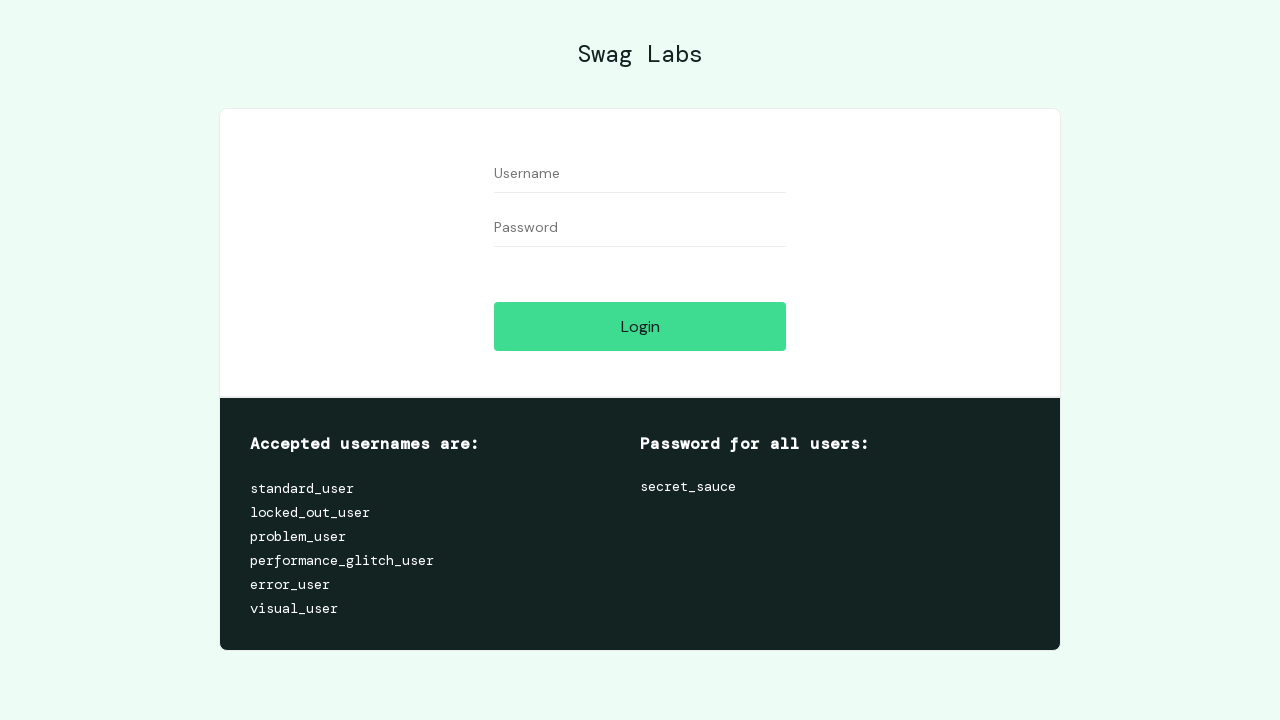